Verifies that the API Testing link is visible on the homepage and clicking it shows the API Testing page with relevant content

Starting URL: https://automationexercise.com/

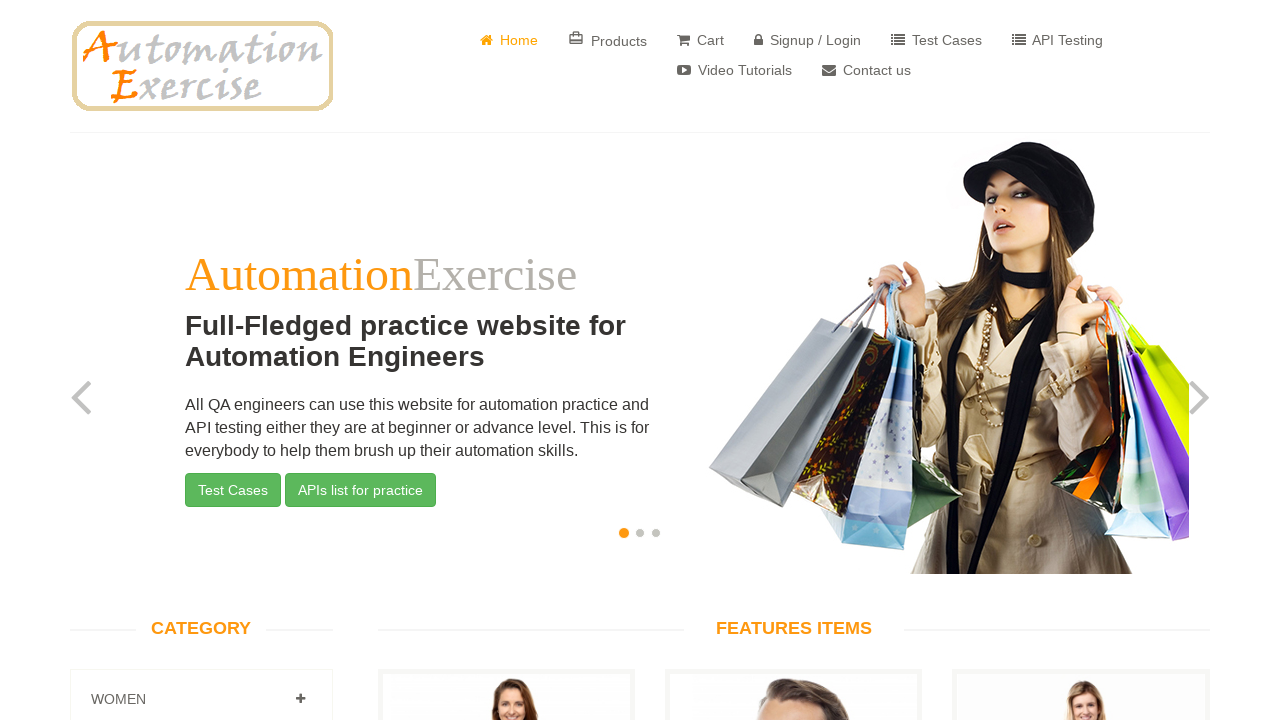

API Testing link is visible on the homepage
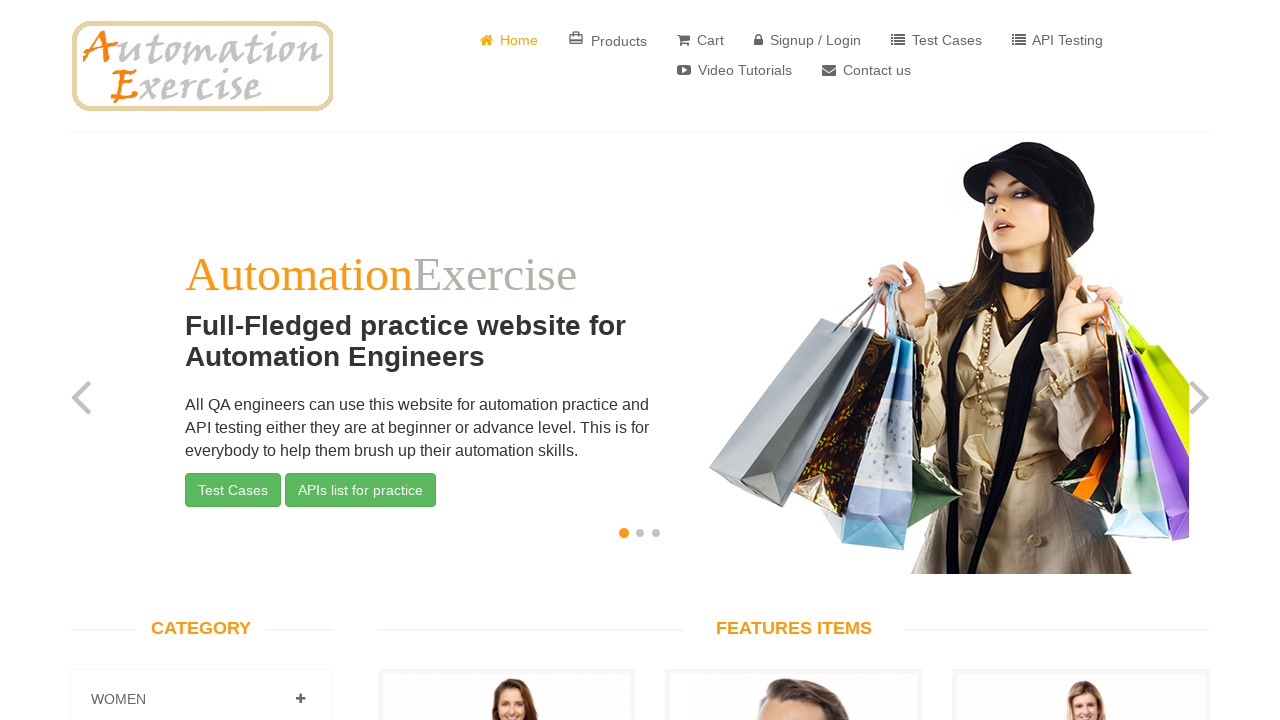

Clicked on API Testing link to navigate to API Testing page at (1058, 40) on a[href='/api_list']
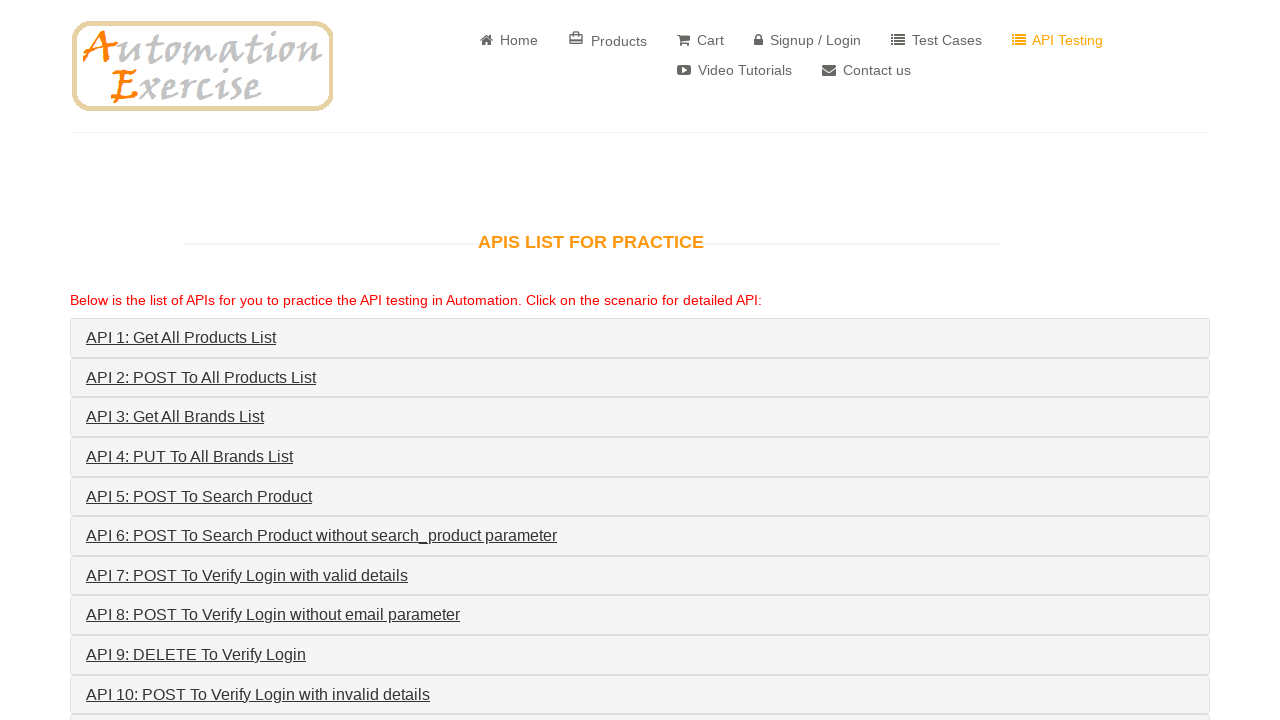

API Testing page loaded with 'APIs List for practice' heading visible
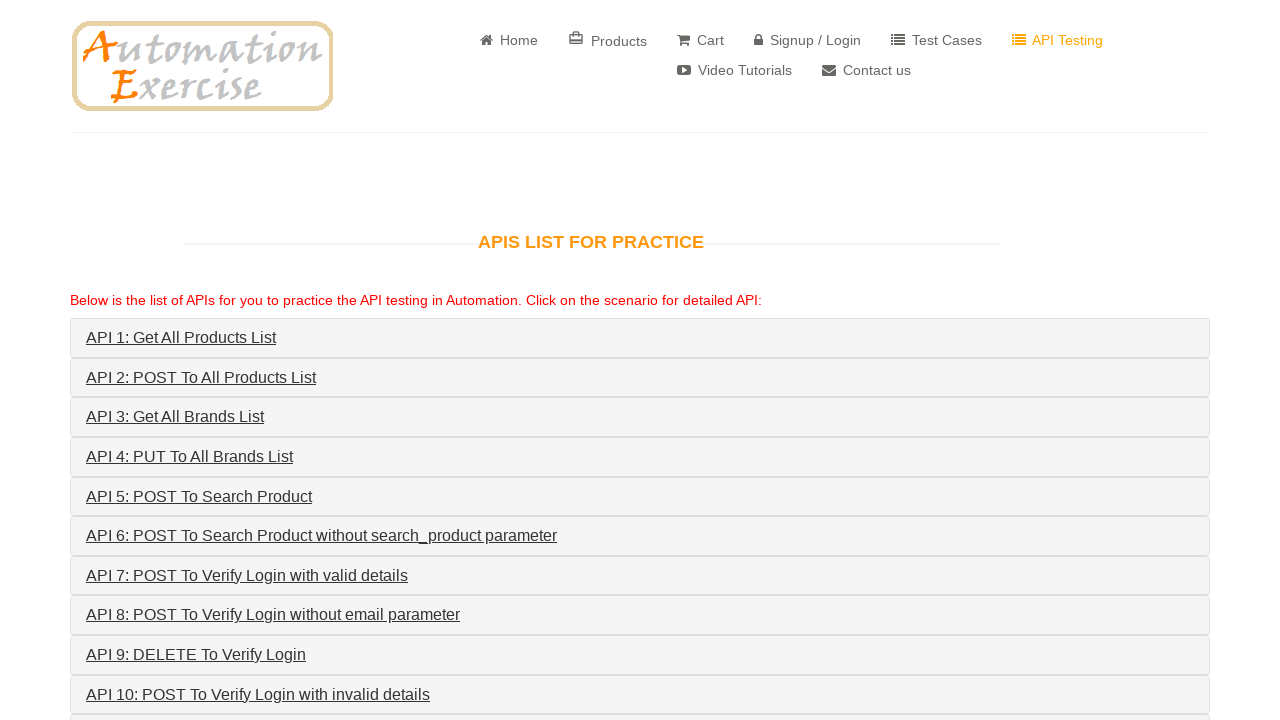

API 1 section is visible on the API Testing page
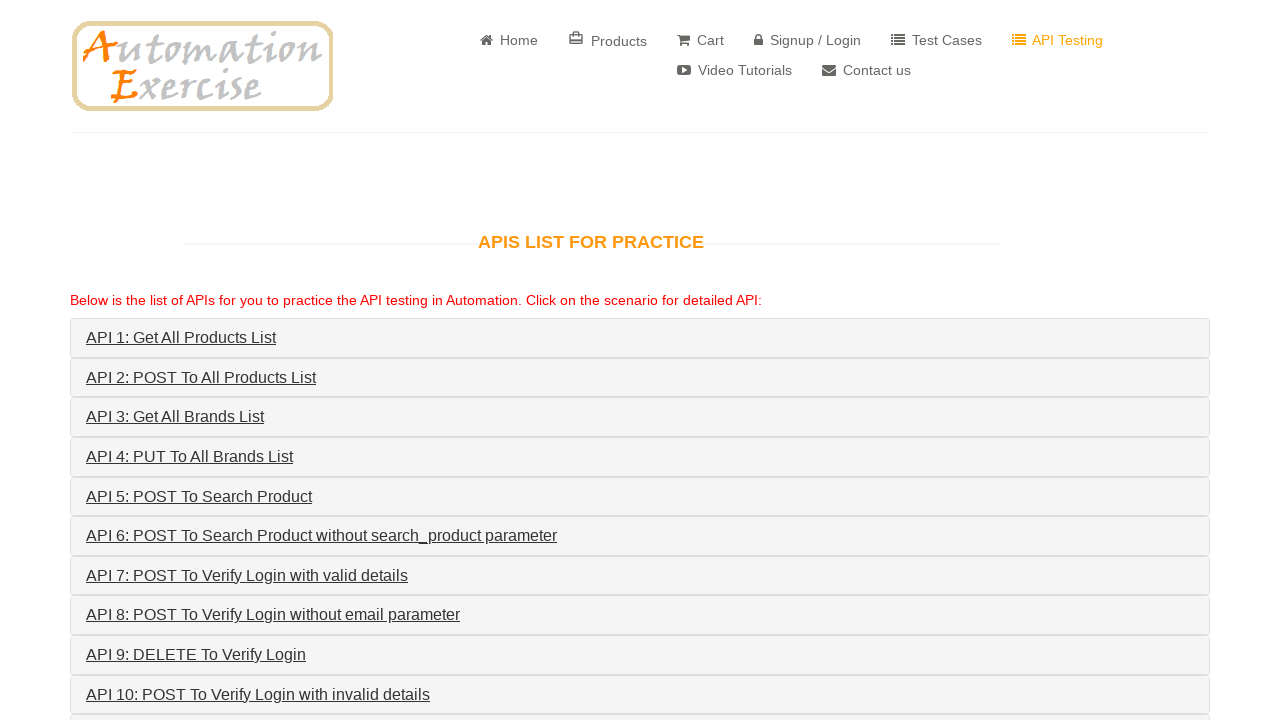

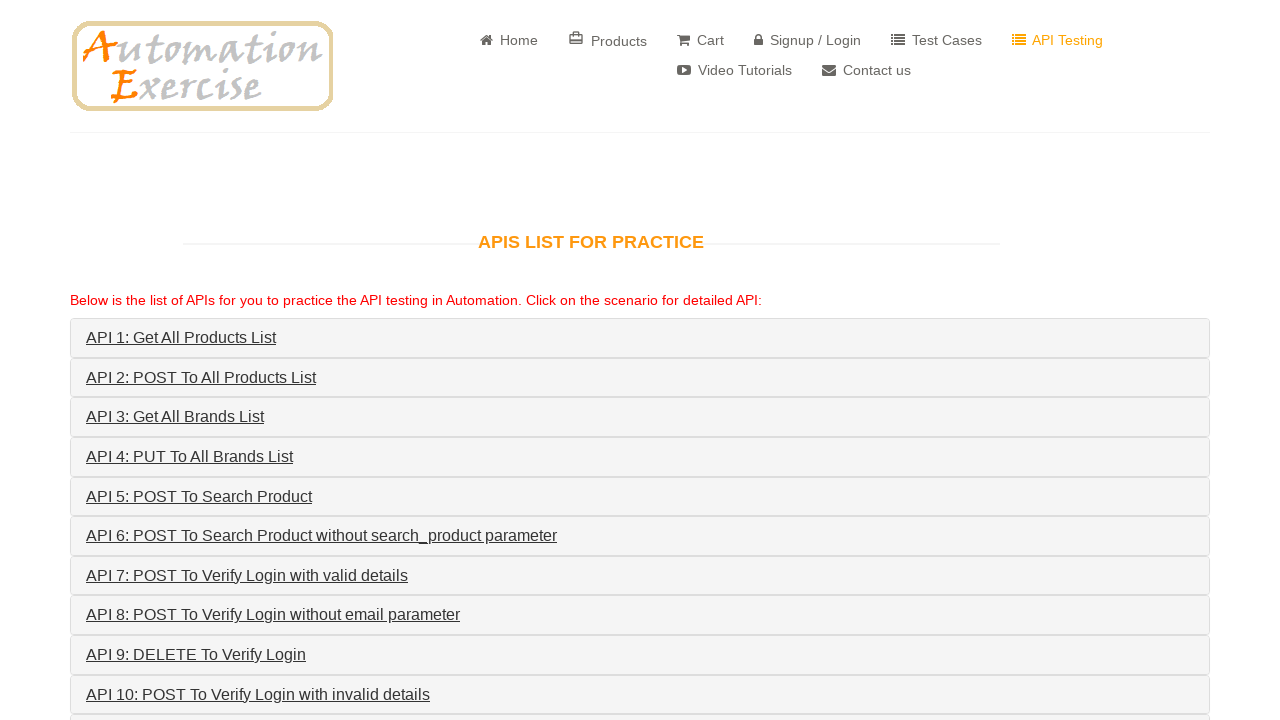